Tests drag and drop functionality by navigating to the drag and drop section, then dragging mobile accessories (charger, cover) to the mobile accessories category and laptop accessories (charger, cover) to the laptop accessories category.

Starting URL: https://demoapps.qspiders.com/ui?scenario=1

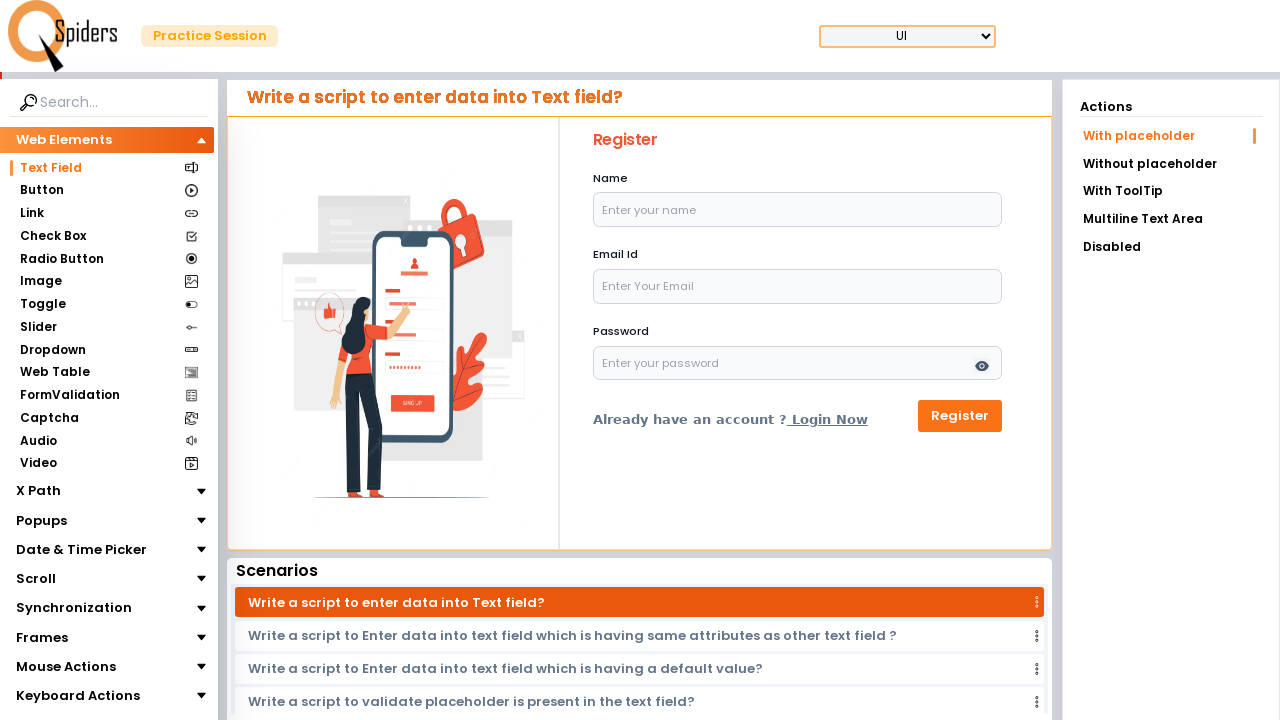

Clicked on Mouse Actions section at (66, 667) on xpath=//section[text()='Mouse Actions']
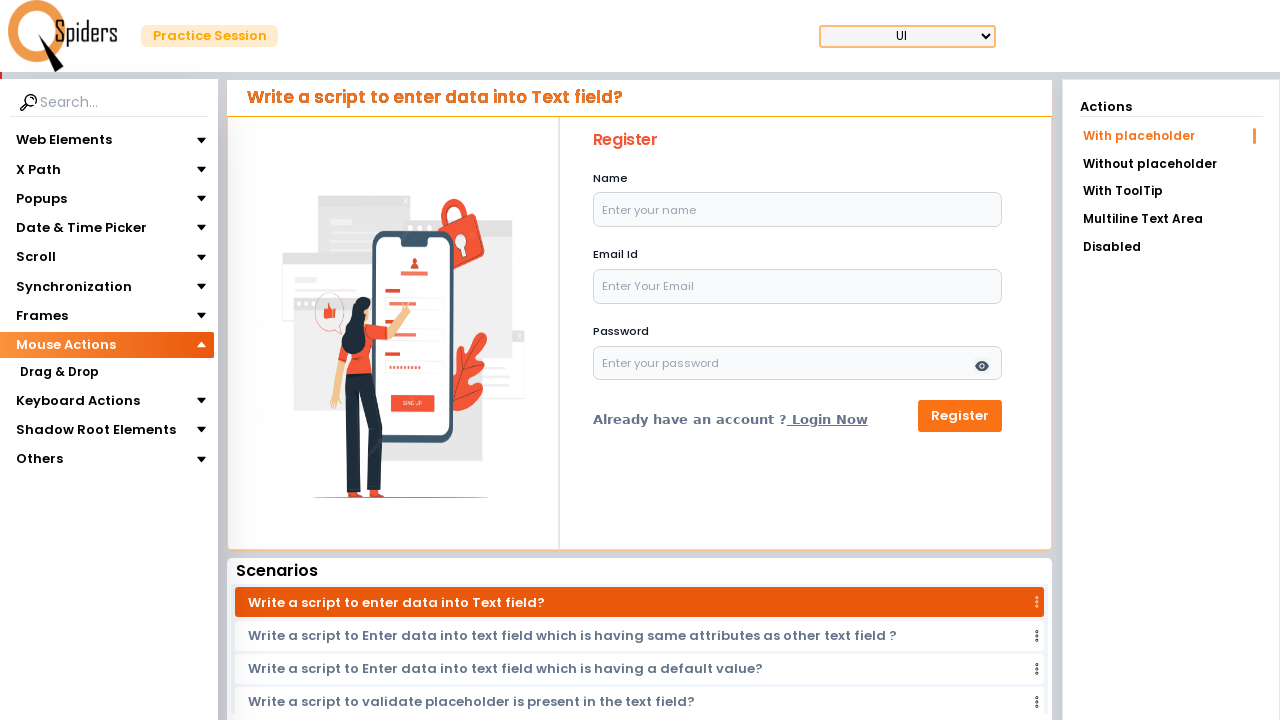

Waited for navigation to complete
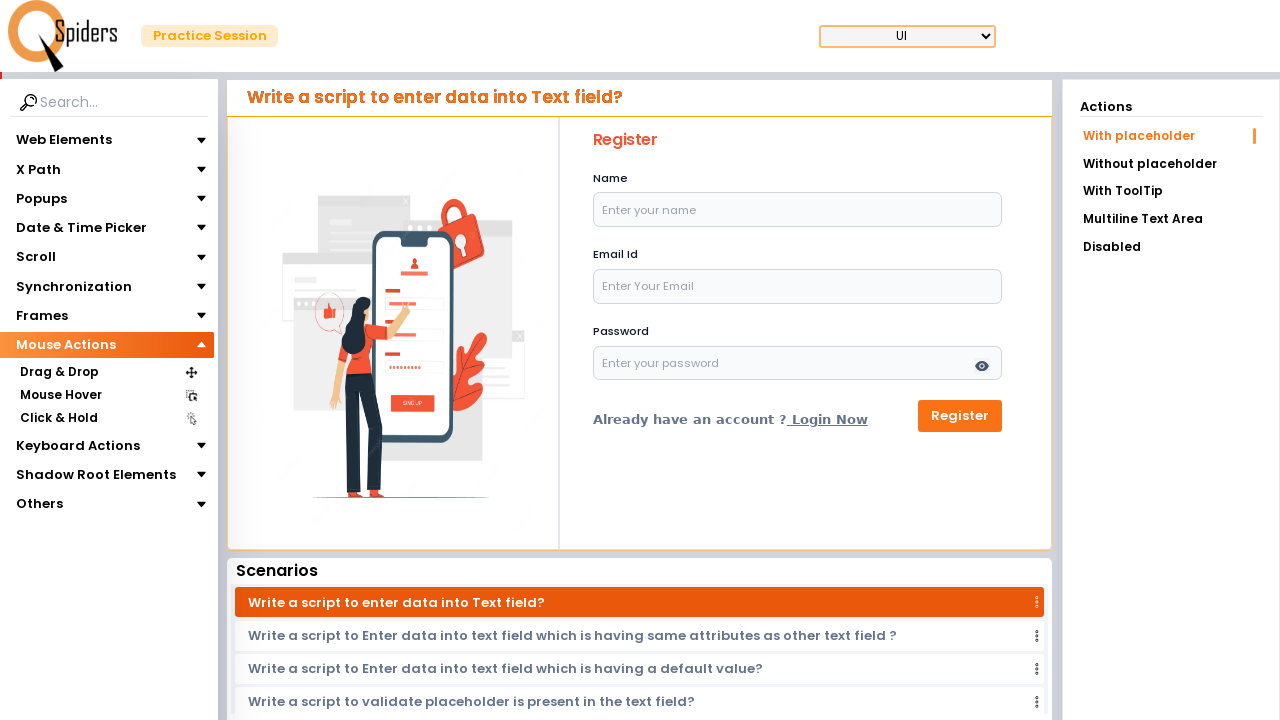

Clicked on Drag & Drop section at (59, 373) on xpath=//section[text()='Drag & Drop']
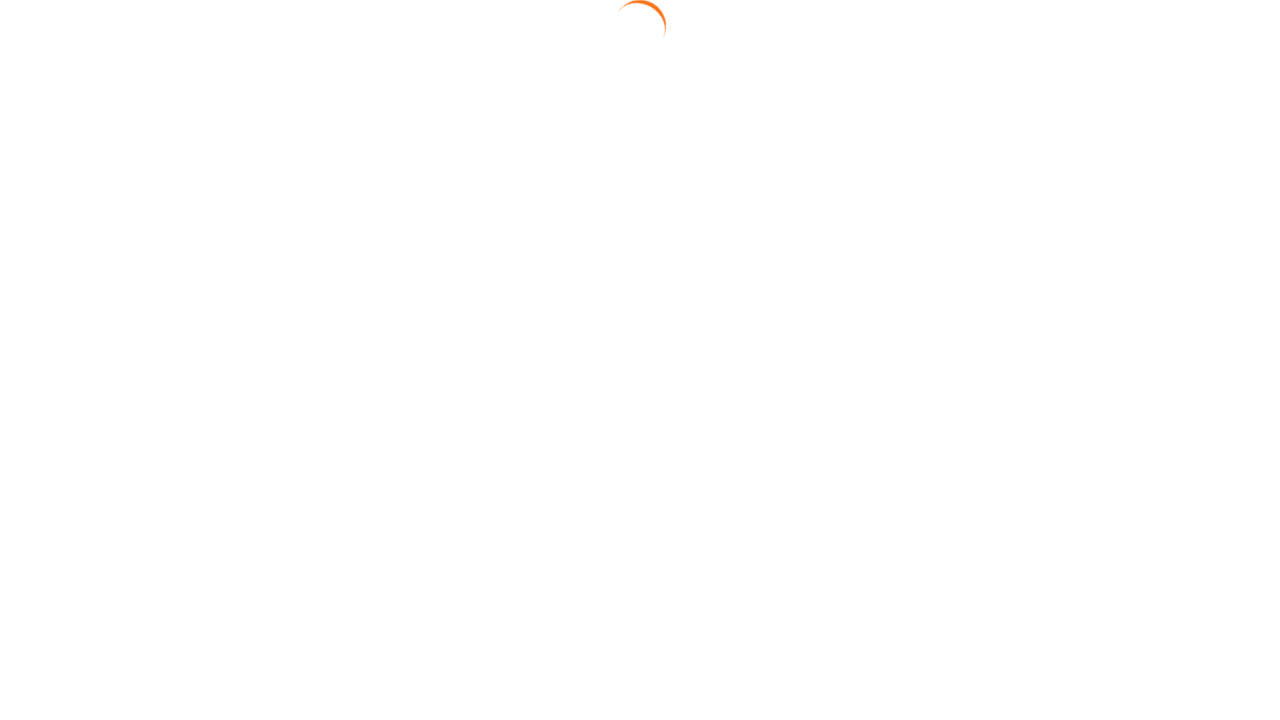

Waited for Drag & Drop section to load
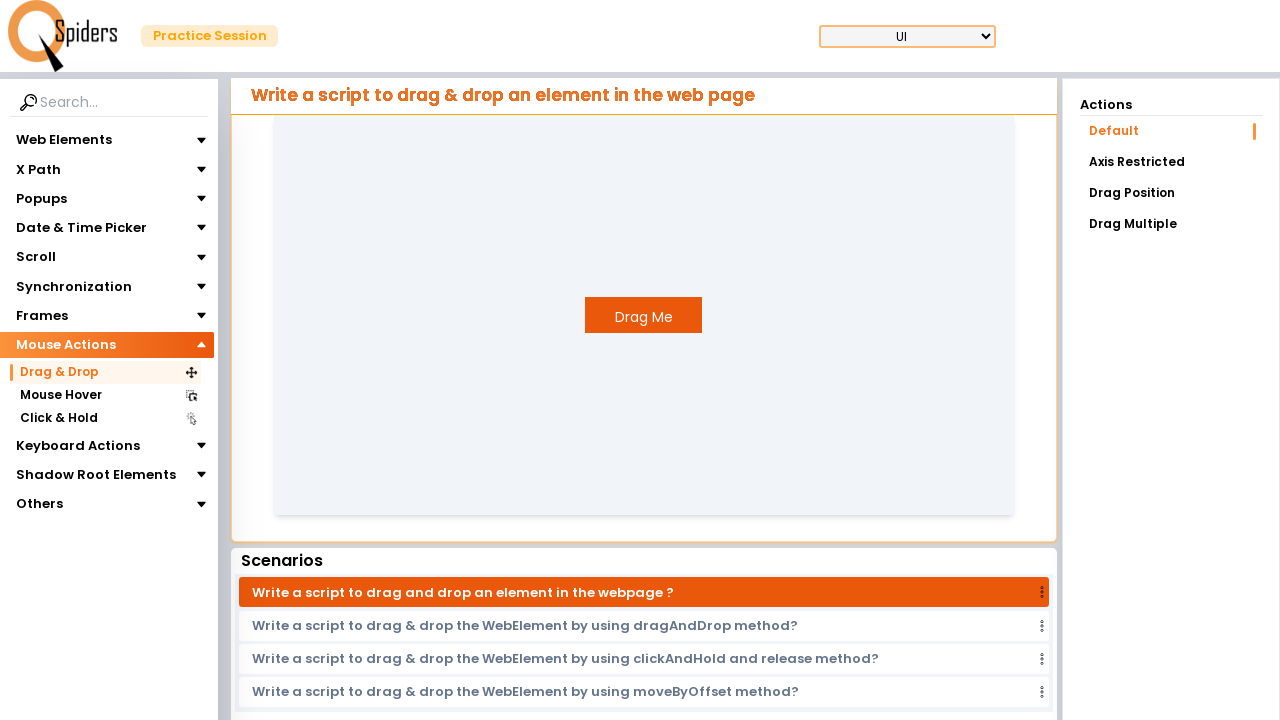

Clicked on Drag Position link at (1171, 193) on xpath=//a[text()='Drag Position']
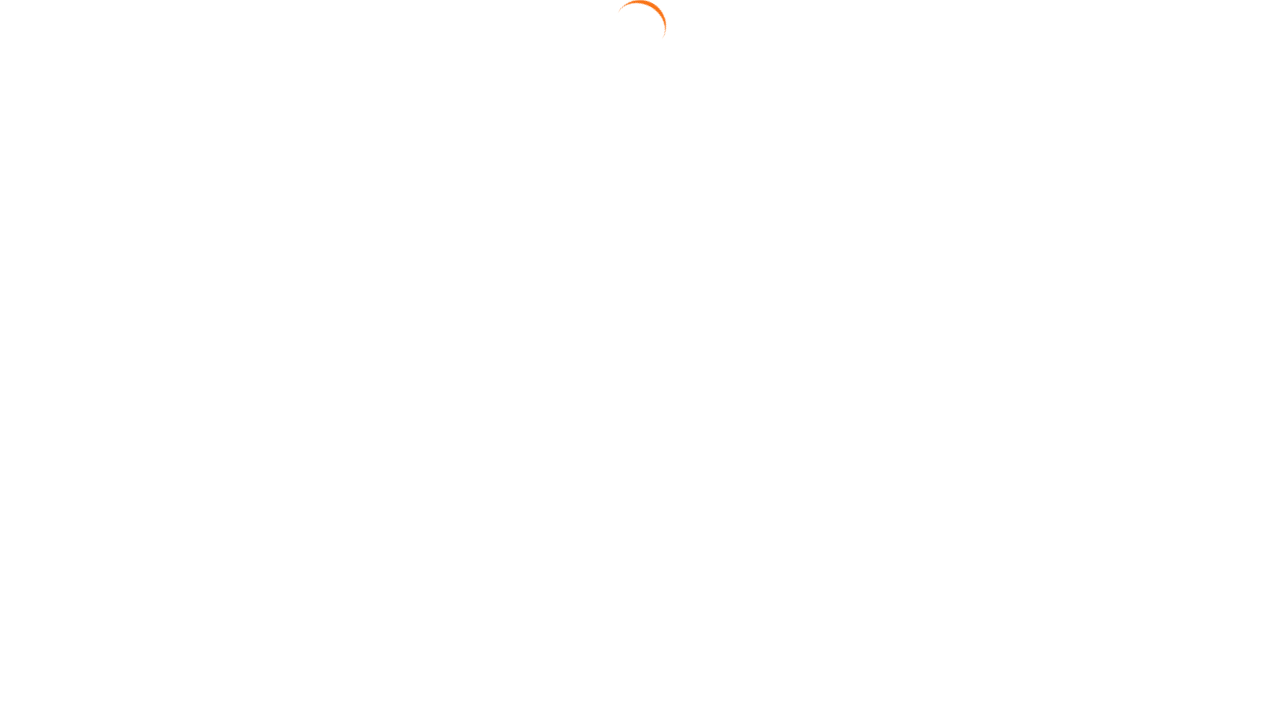

Waited for Drag Position page to load
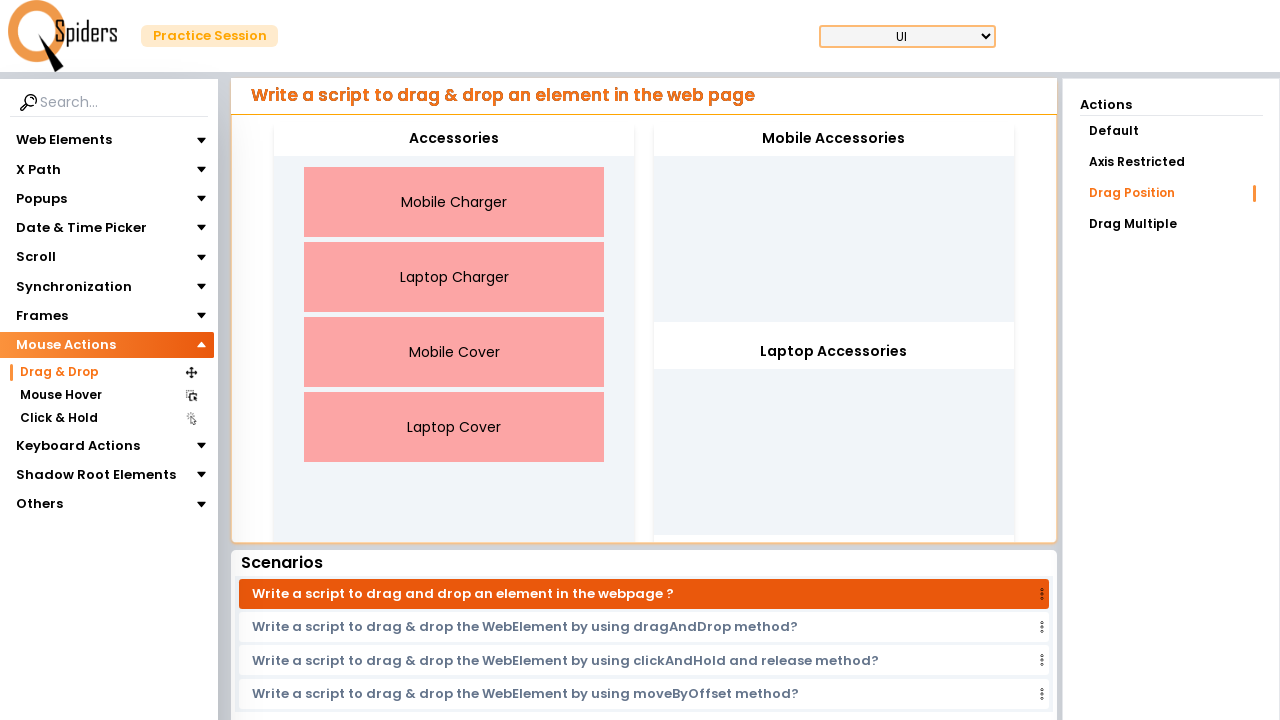

Dragged Mobile Charger to Mobile Accessories category at (834, 222)
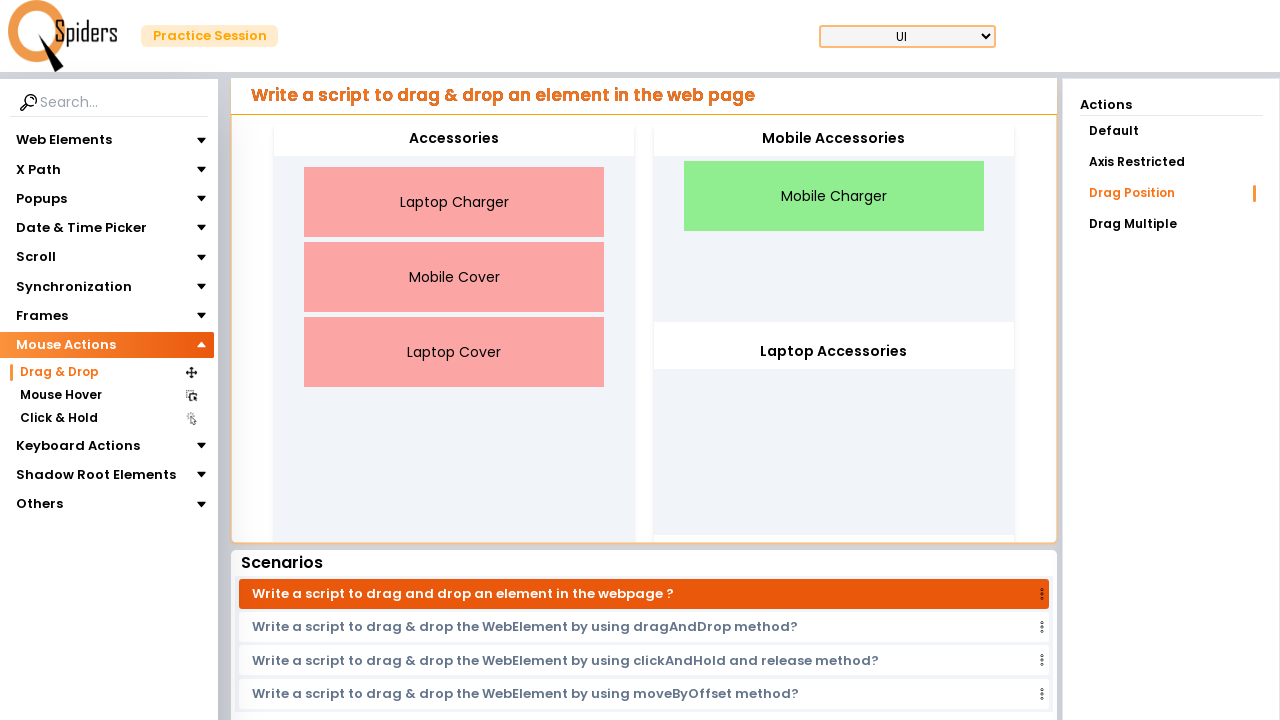

Waited between drag operations
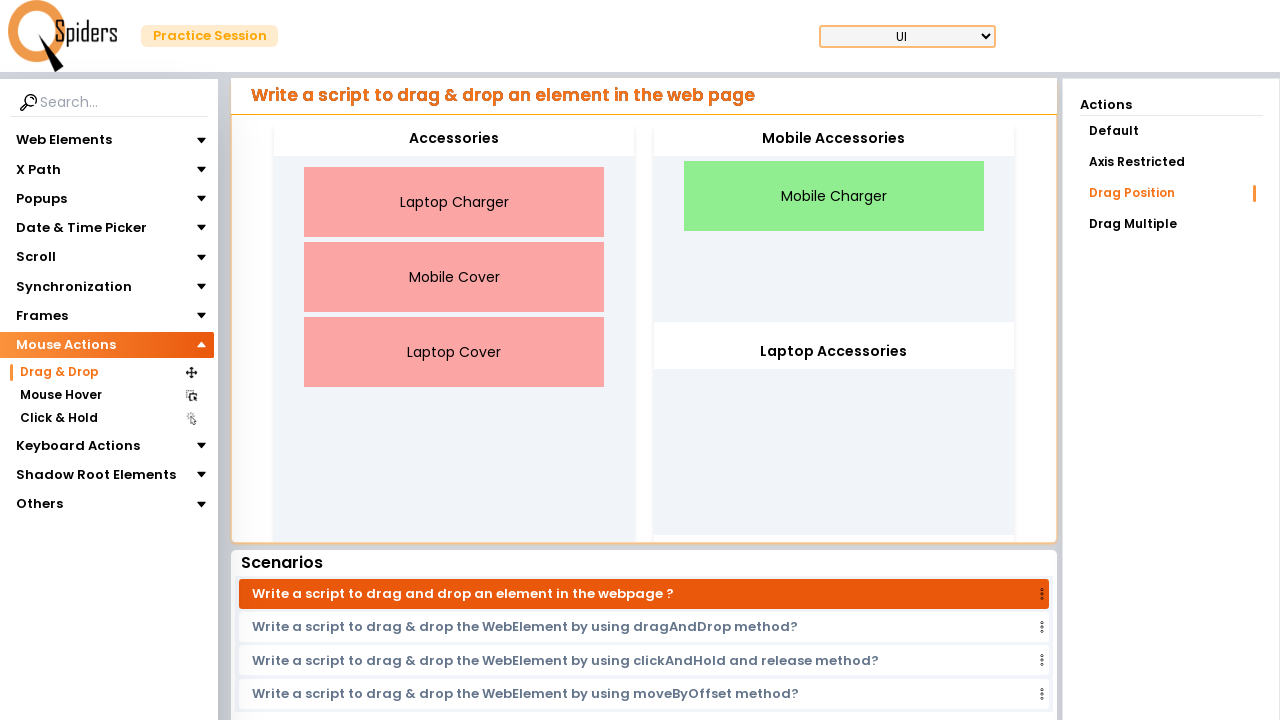

Dragged Mobile Cover to Mobile Accessories category at (834, 222)
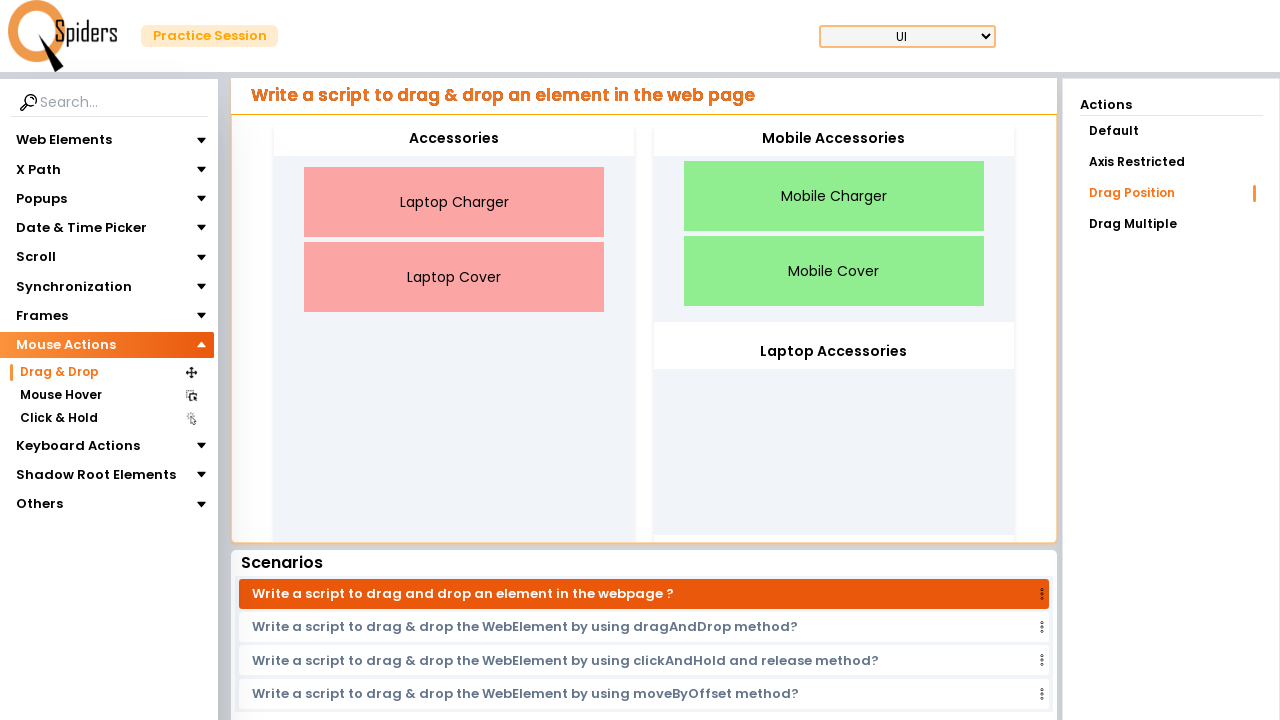

Waited between drag operations
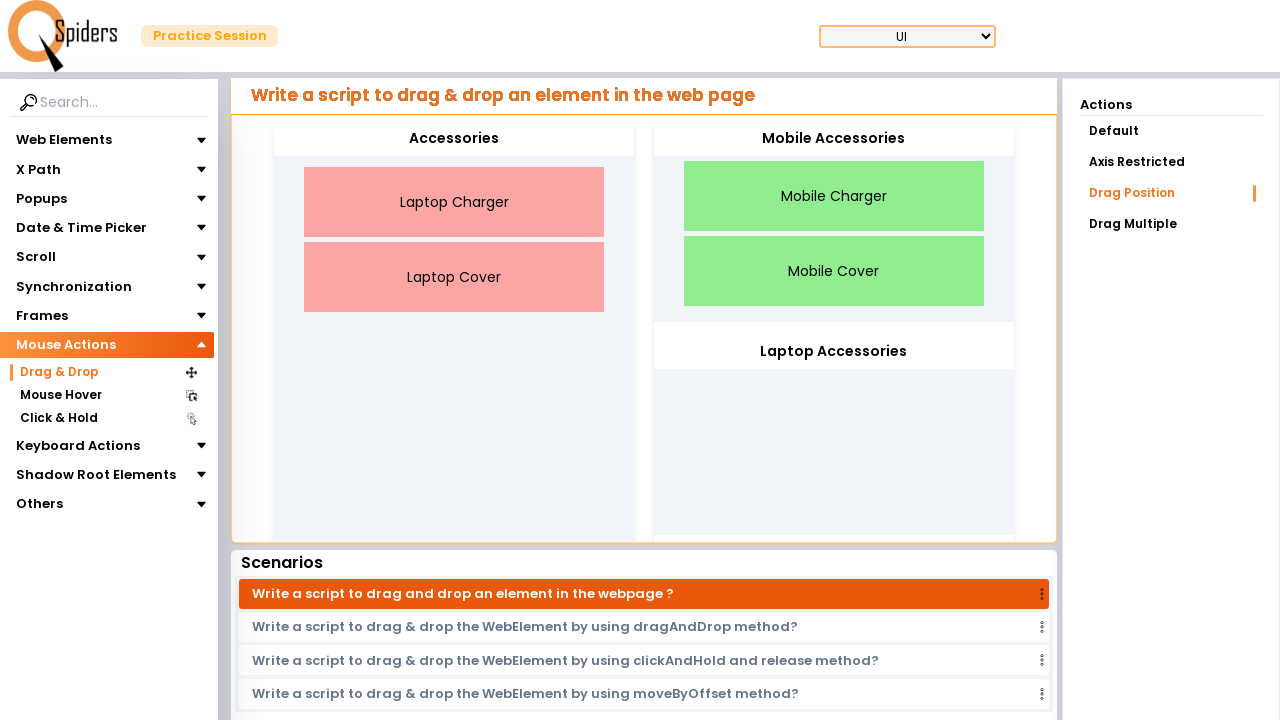

Dragged Laptop Charger to Laptop Accessories category at (834, 435)
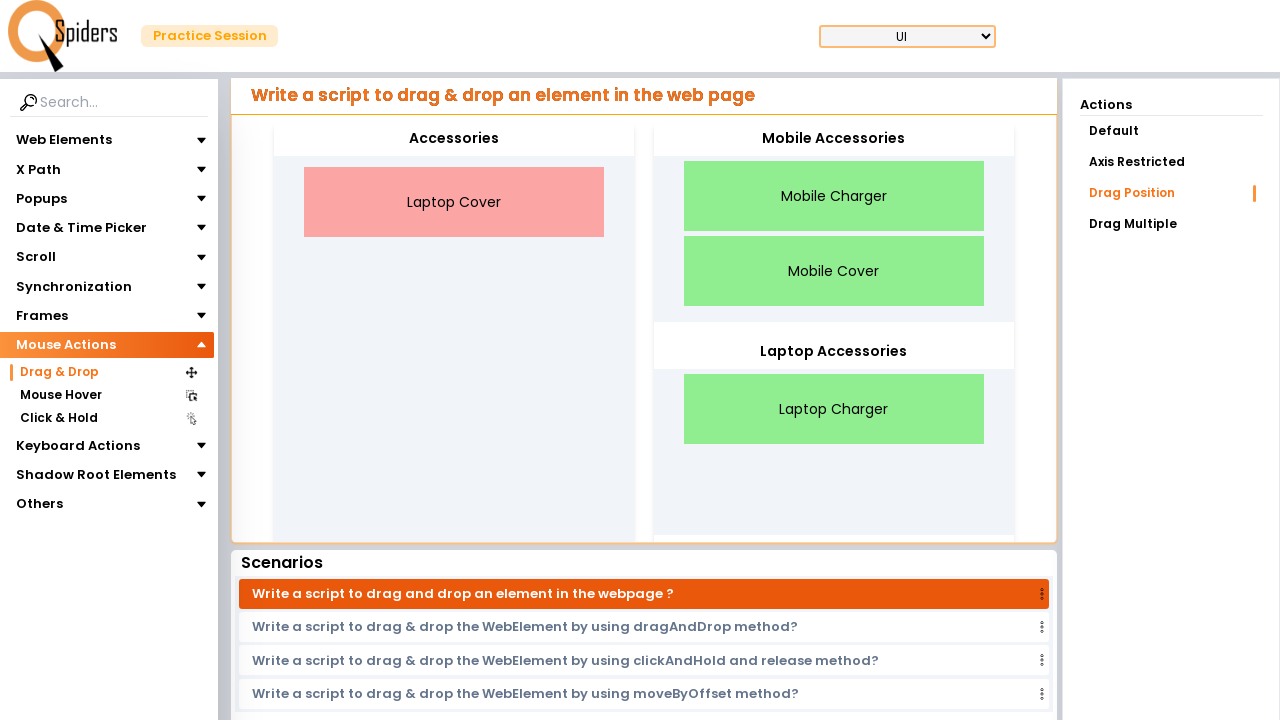

Waited between drag operations
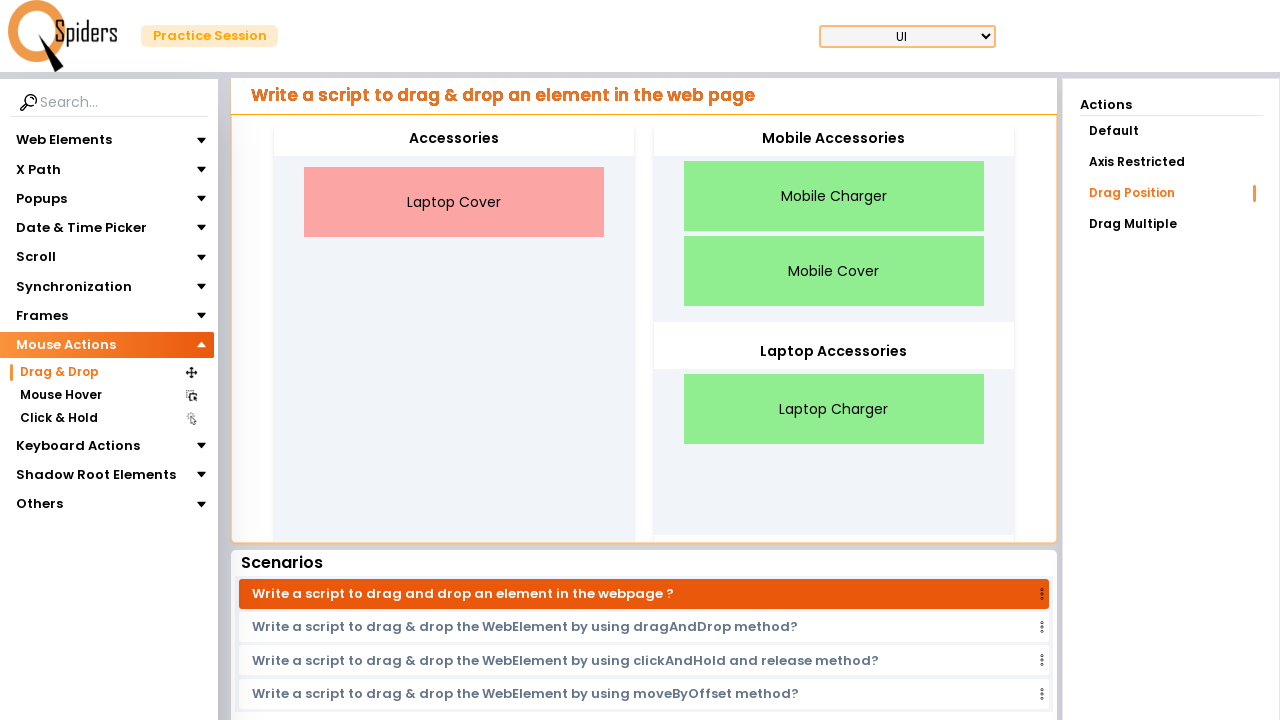

Dragged Laptop Cover to Laptop Accessories category at (834, 435)
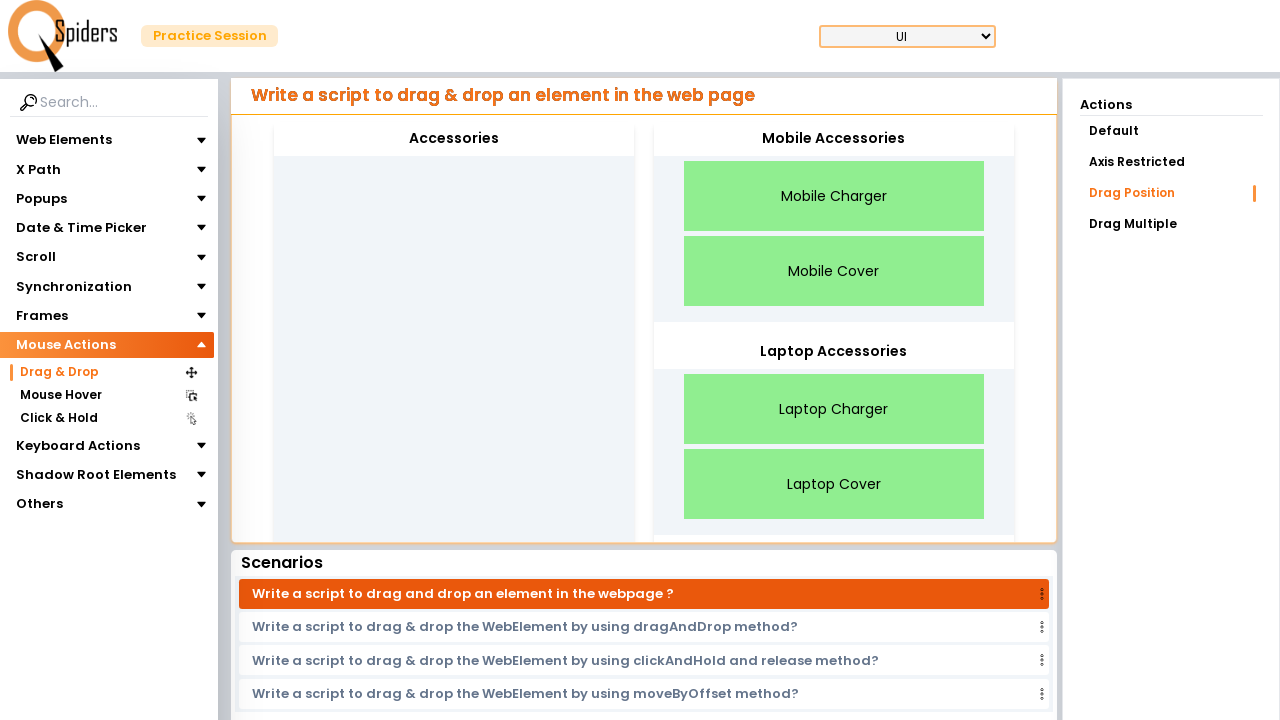

Waited to confirm all drag and drop operations completed successfully
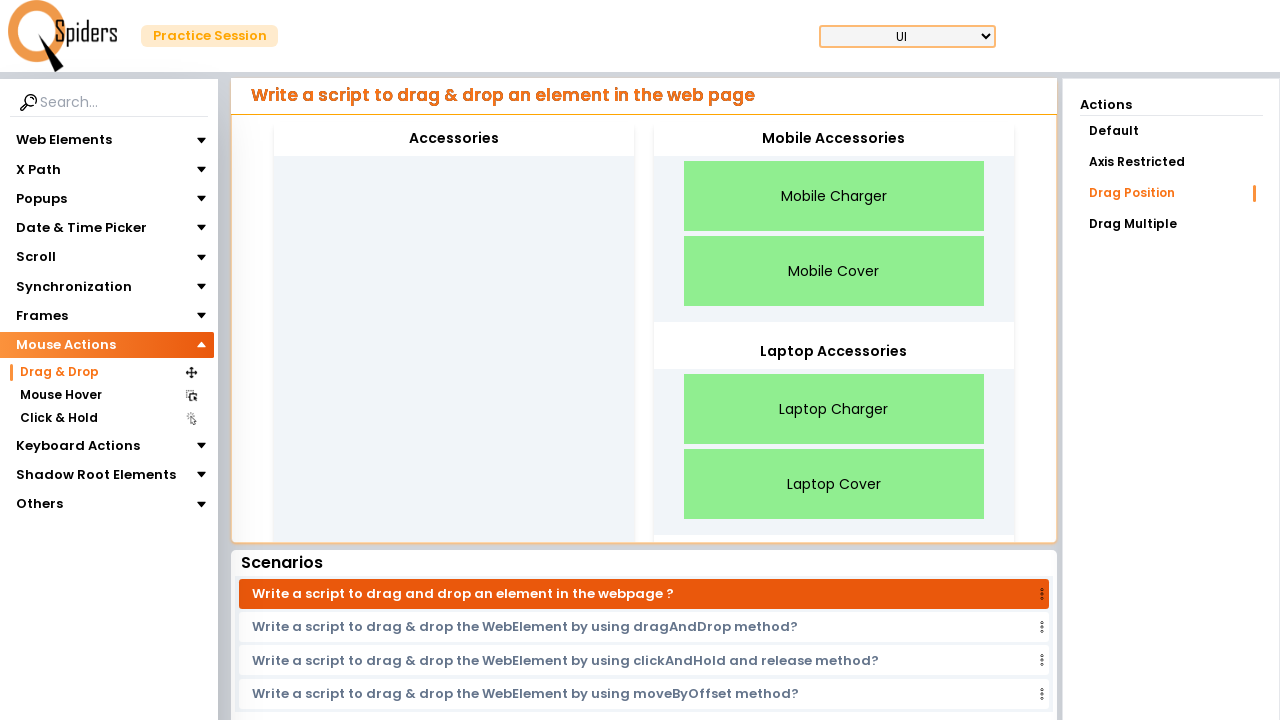

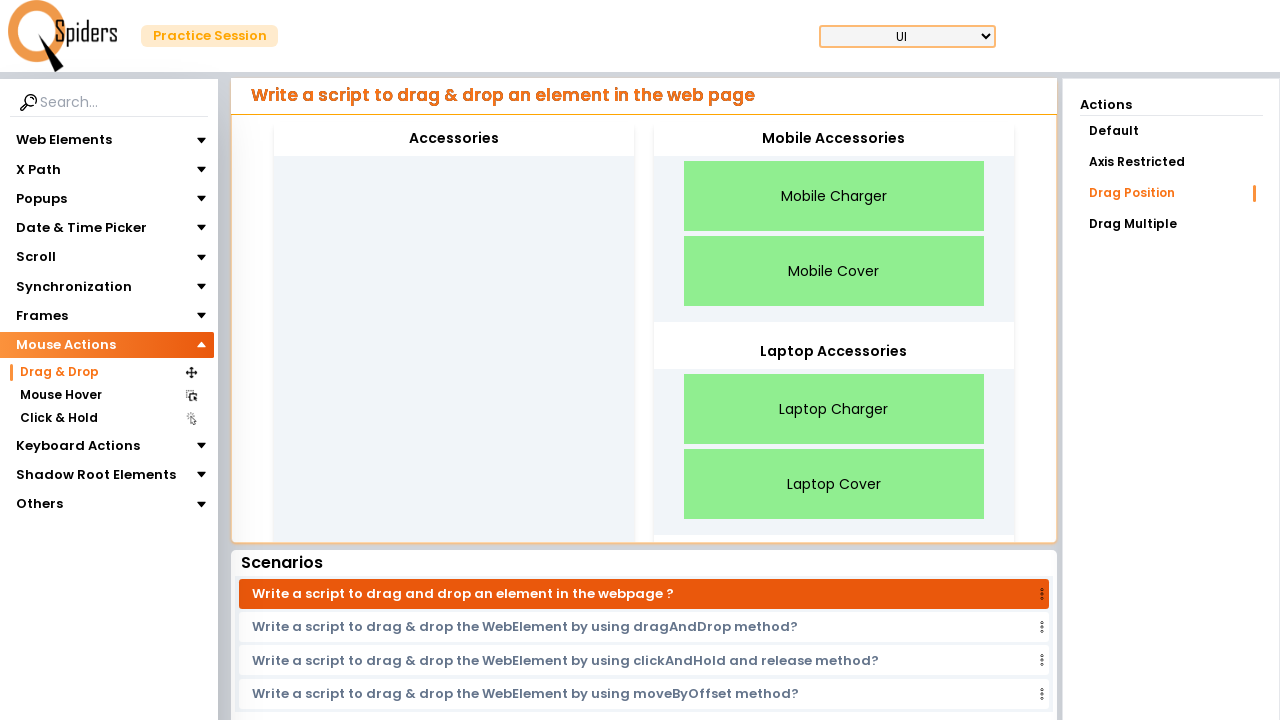